Tests status code links by clicking each status code (200, 301, 404, 500) and verifying the response status matches

Starting URL: https://the-internet.herokuapp.com/status_codes

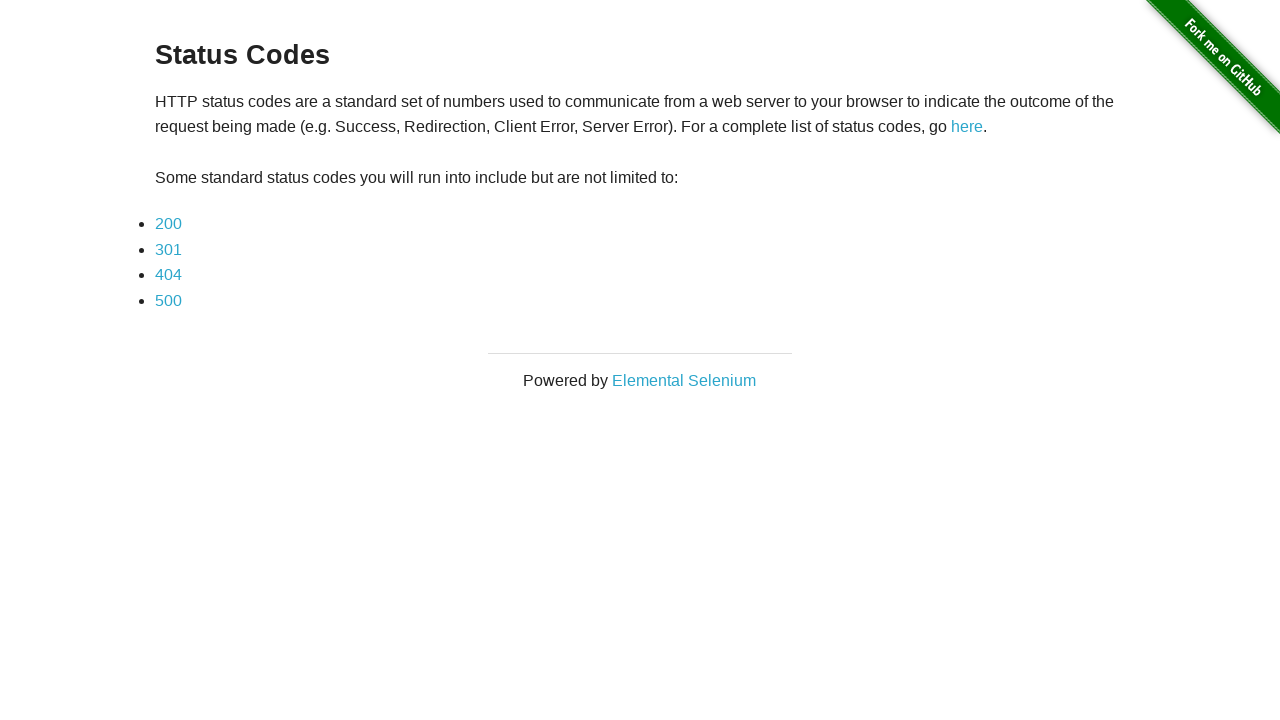

Clicked status code 200 link at (168, 224) on a:has-text('200')
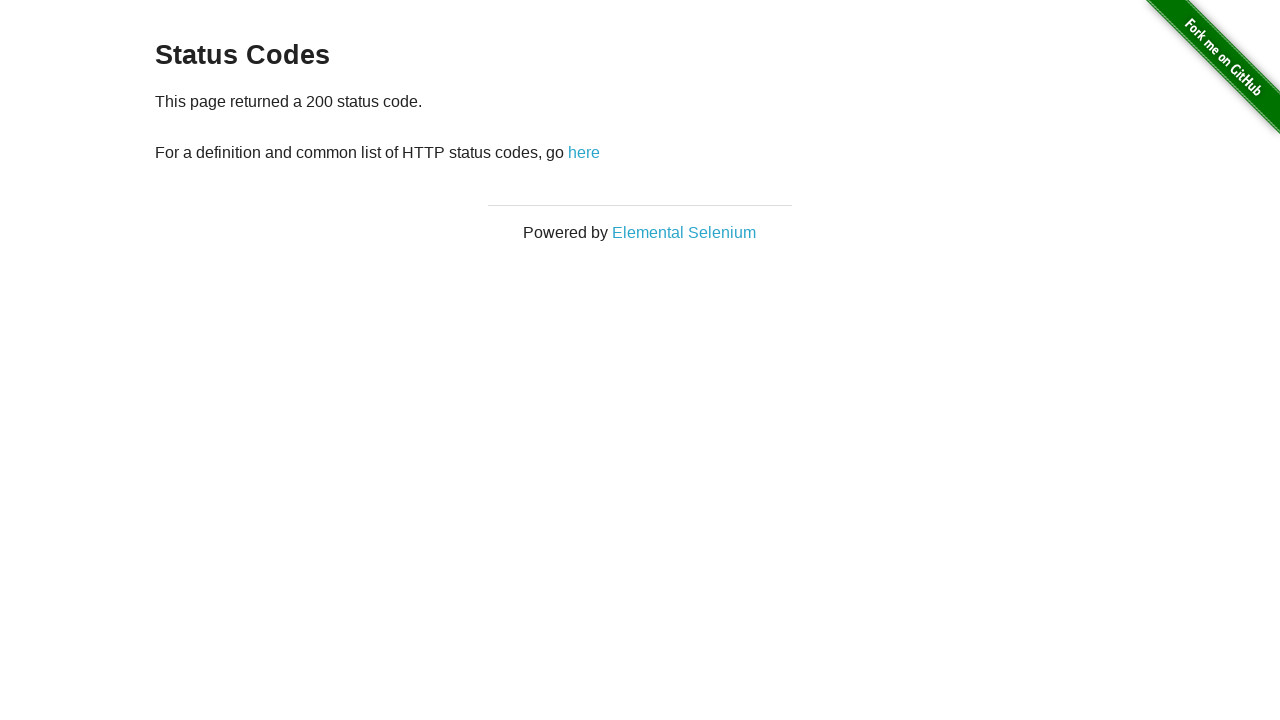

Waited for URL to navigate to status code 200 page
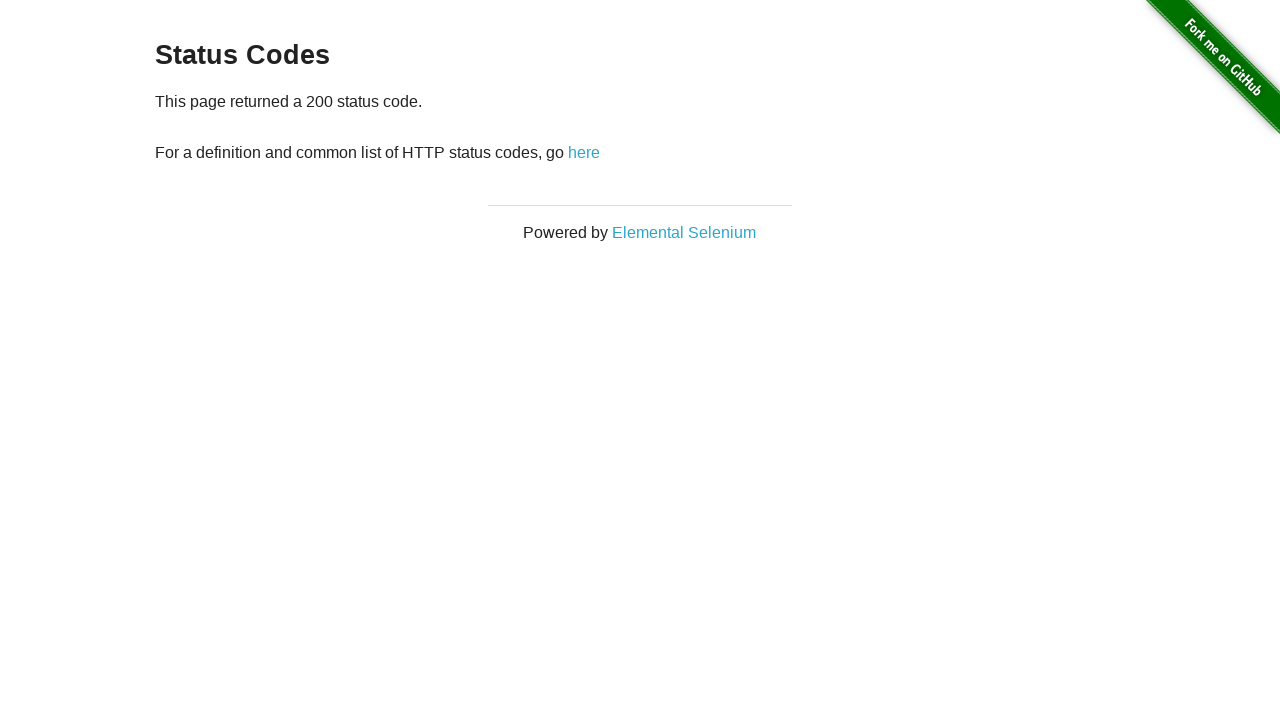

Verified response status 200 matches expected status code
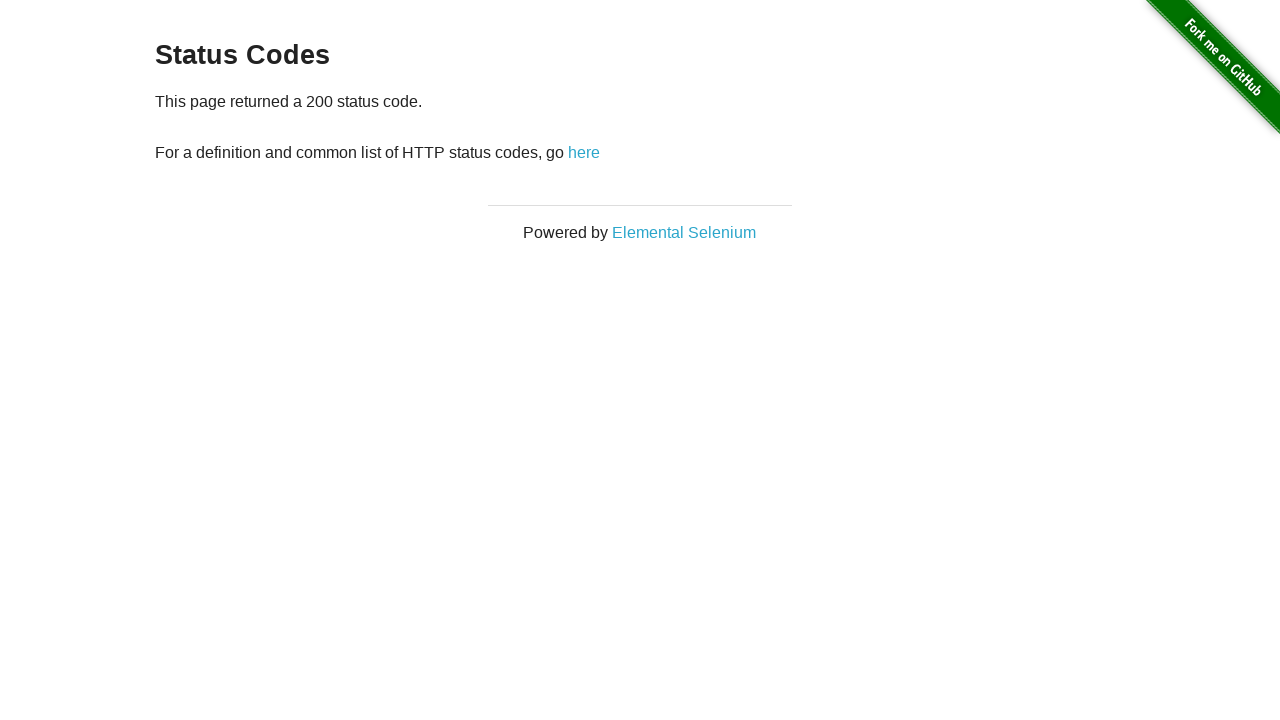

Navigated back to status codes page for next test
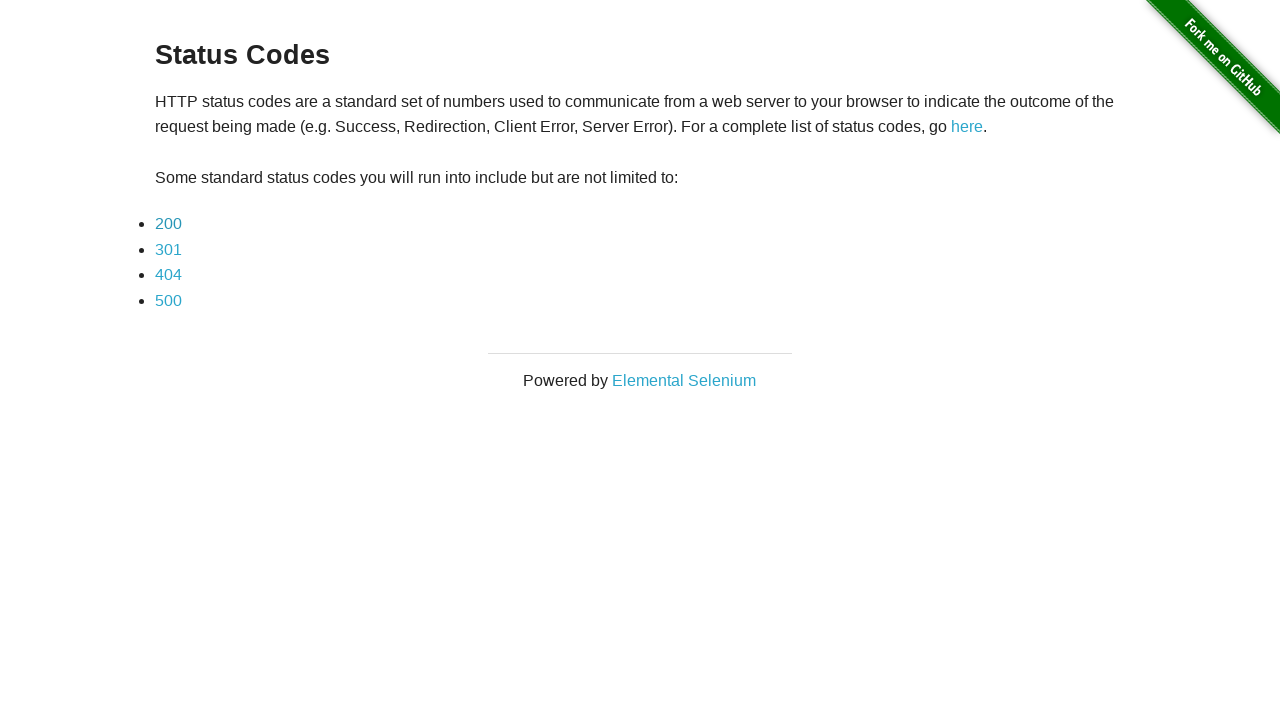

Clicked status code 301 link at (168, 249) on a:has-text('301')
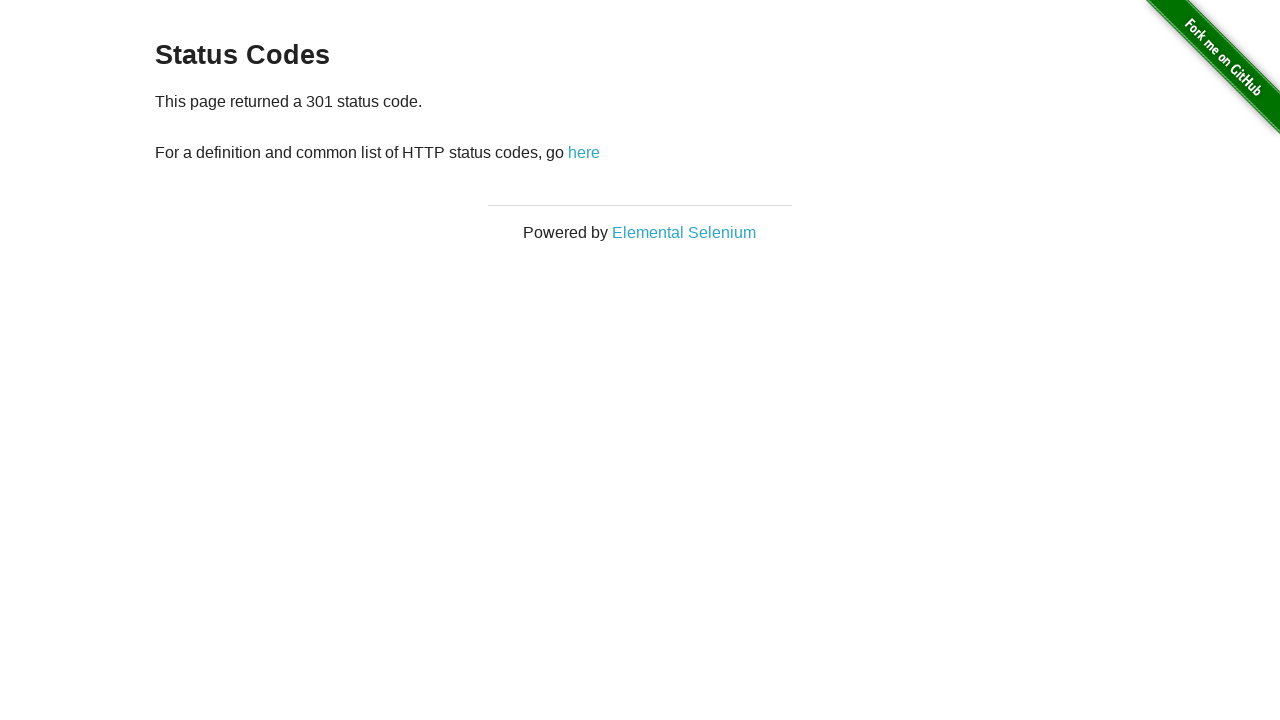

Waited for URL to navigate to status code 301 page
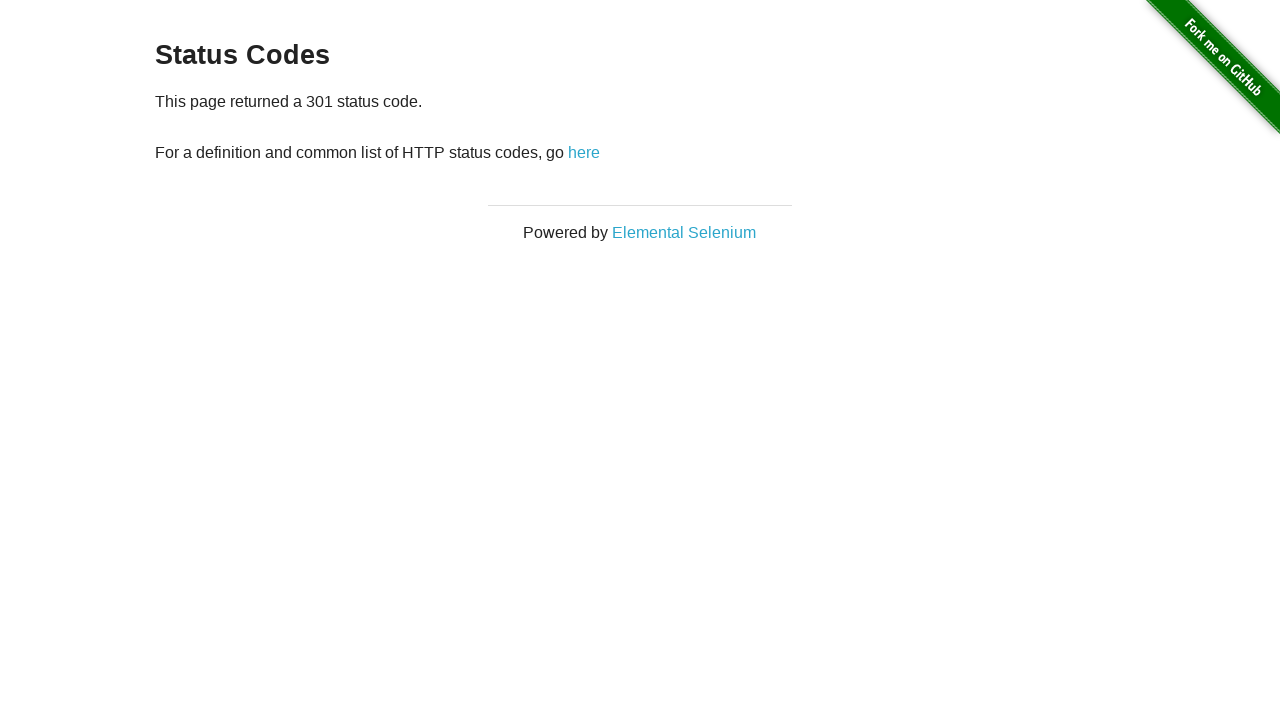

Verified response status 301 matches expected status code
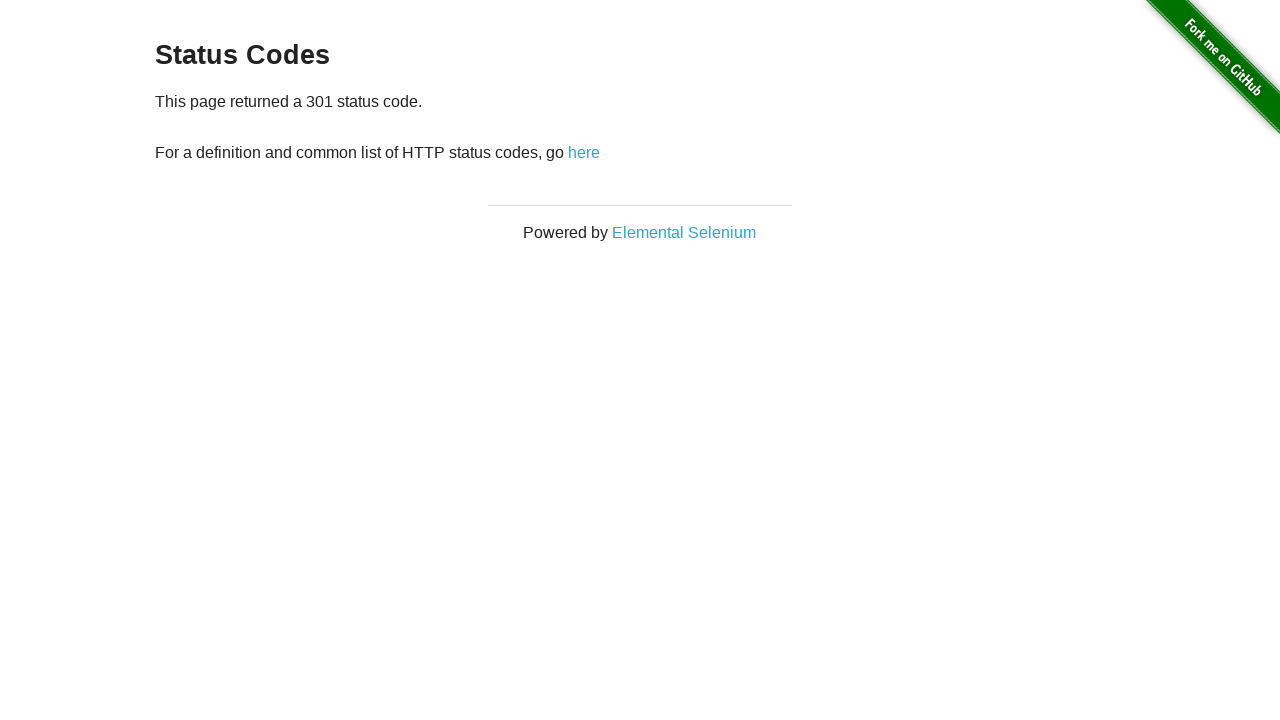

Navigated back to status codes page for next test
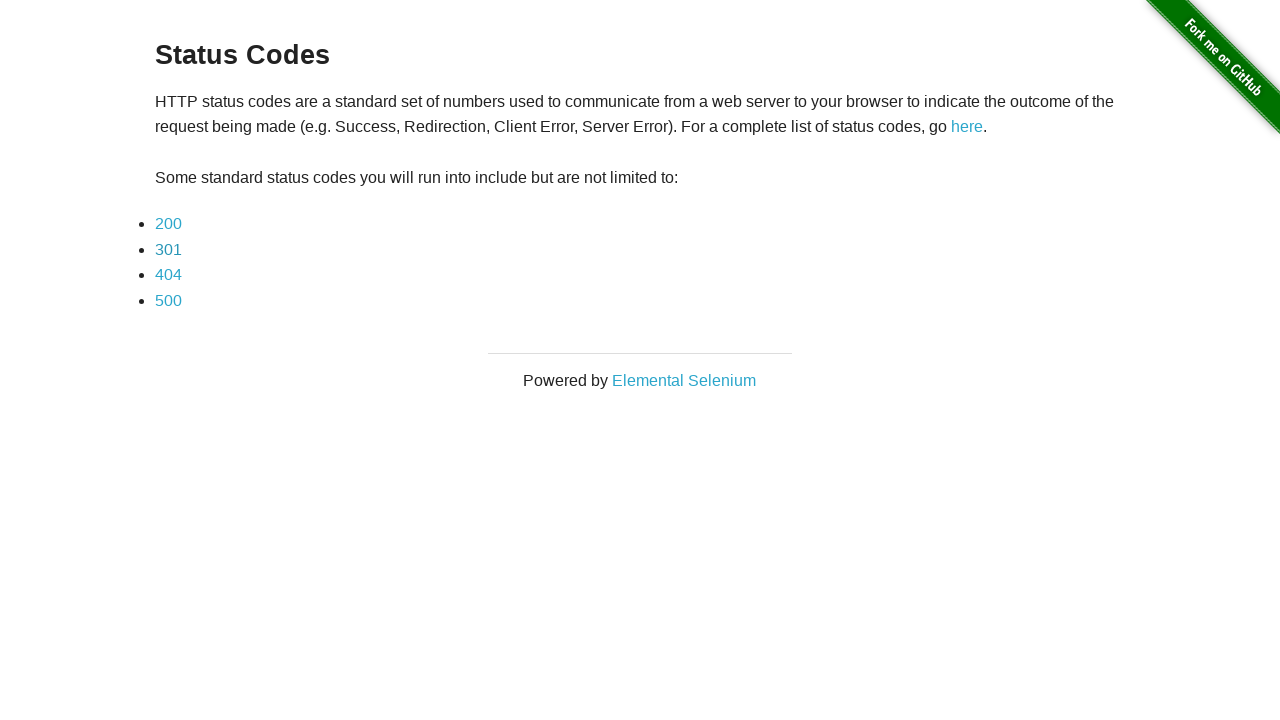

Clicked status code 404 link at (168, 275) on a:has-text('404')
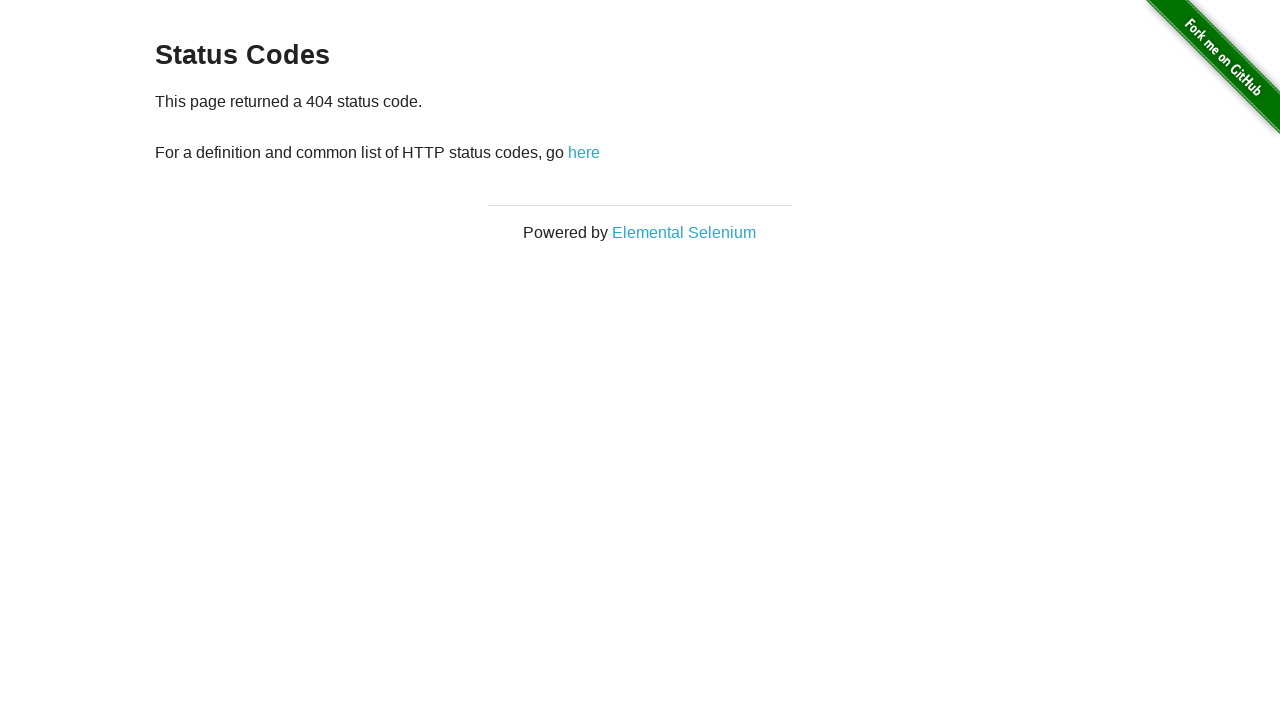

Waited for URL to navigate to status code 404 page
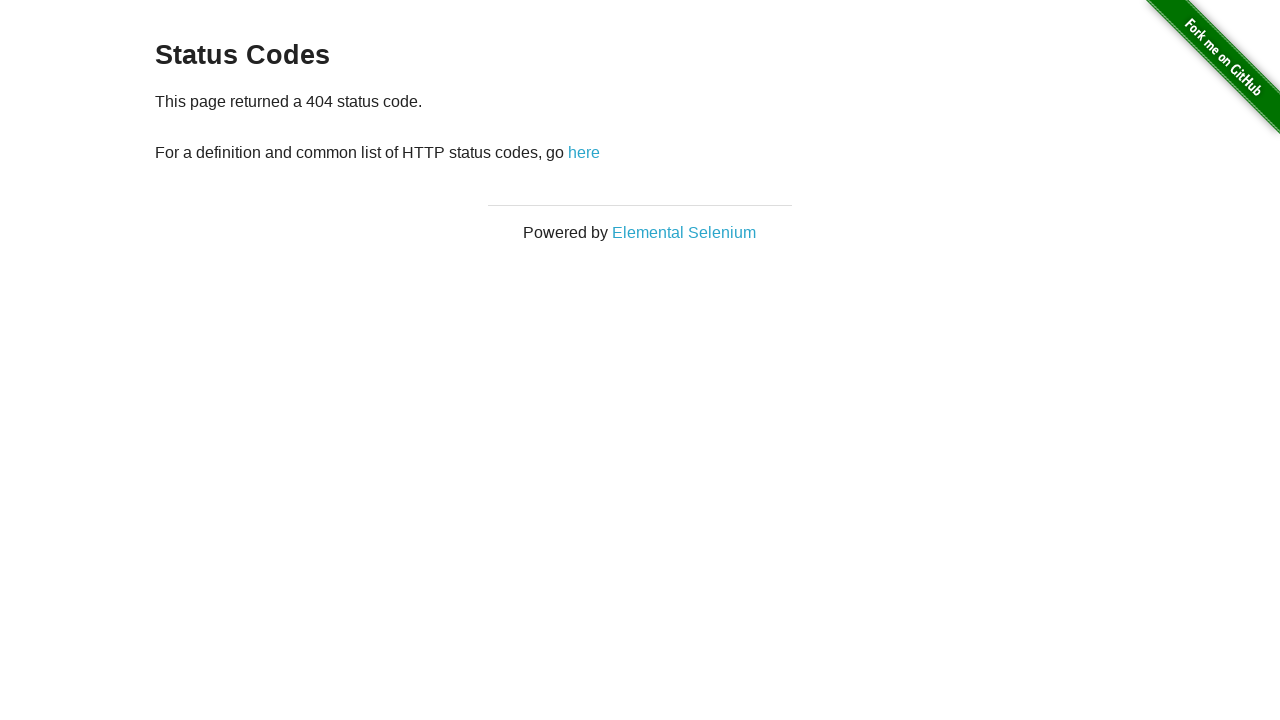

Verified response status 404 matches expected status code
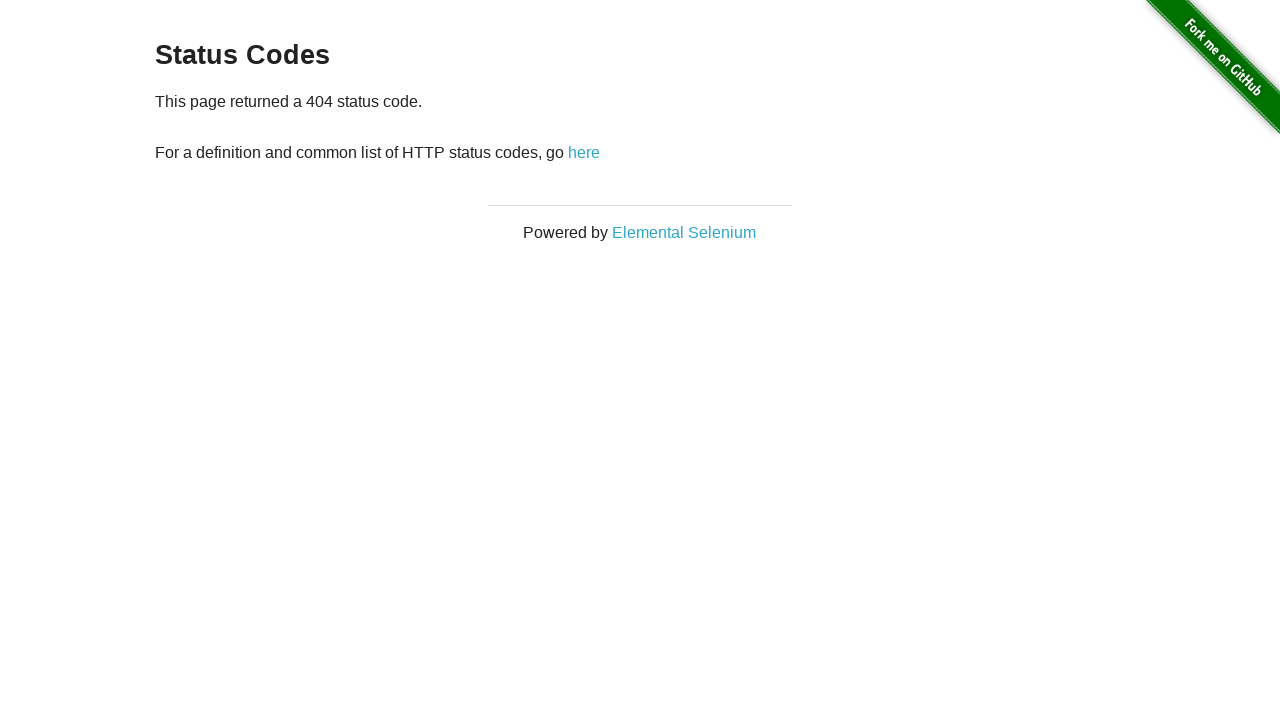

Navigated back to status codes page for next test
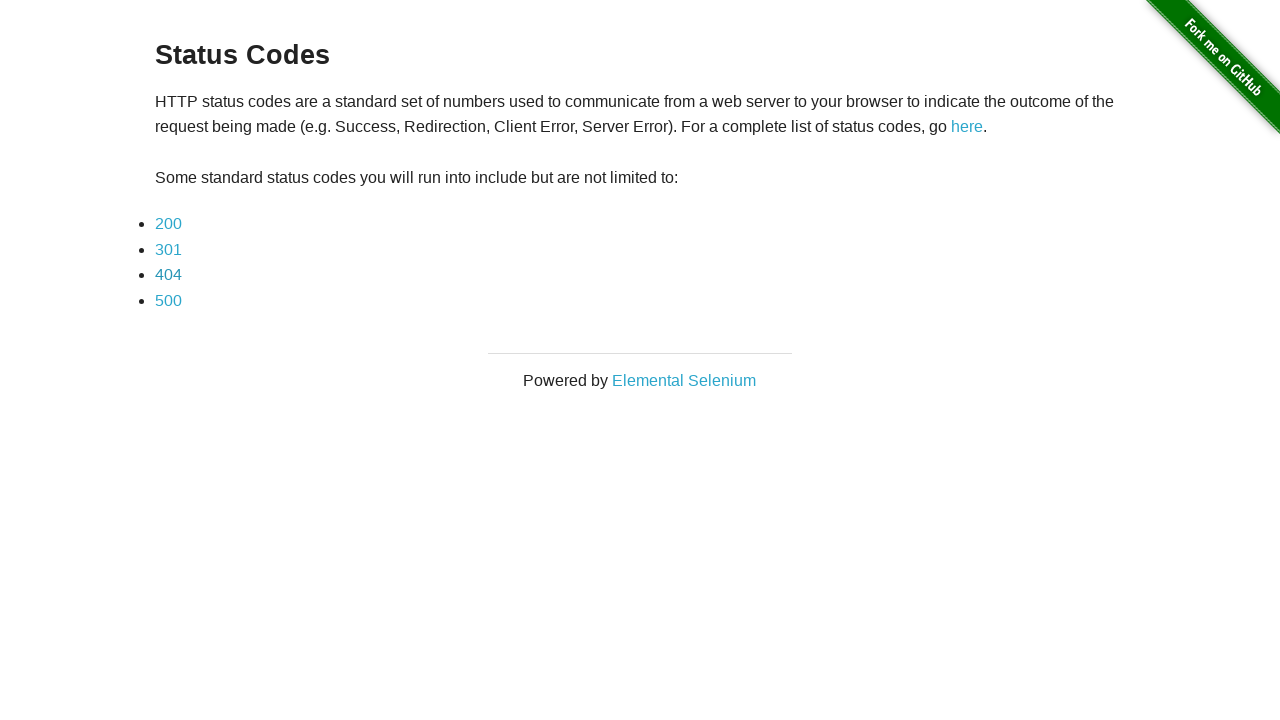

Clicked status code 500 link at (168, 300) on a:has-text('500')
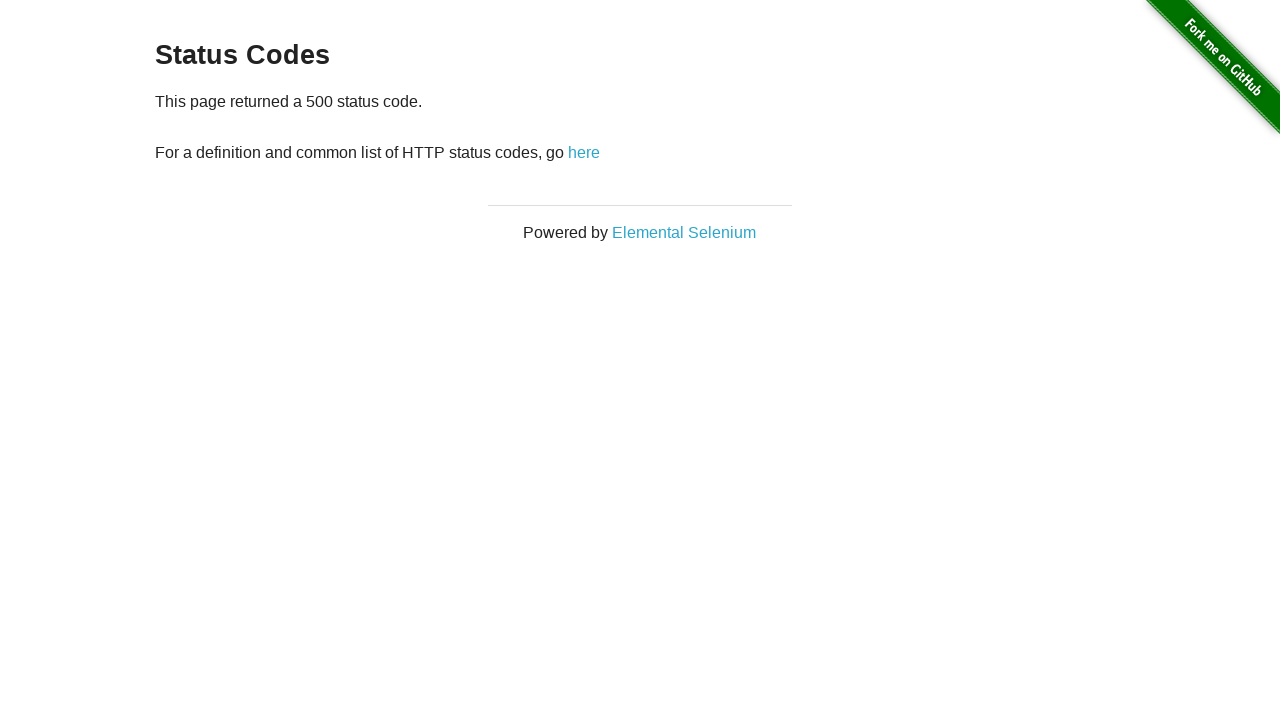

Waited for URL to navigate to status code 500 page
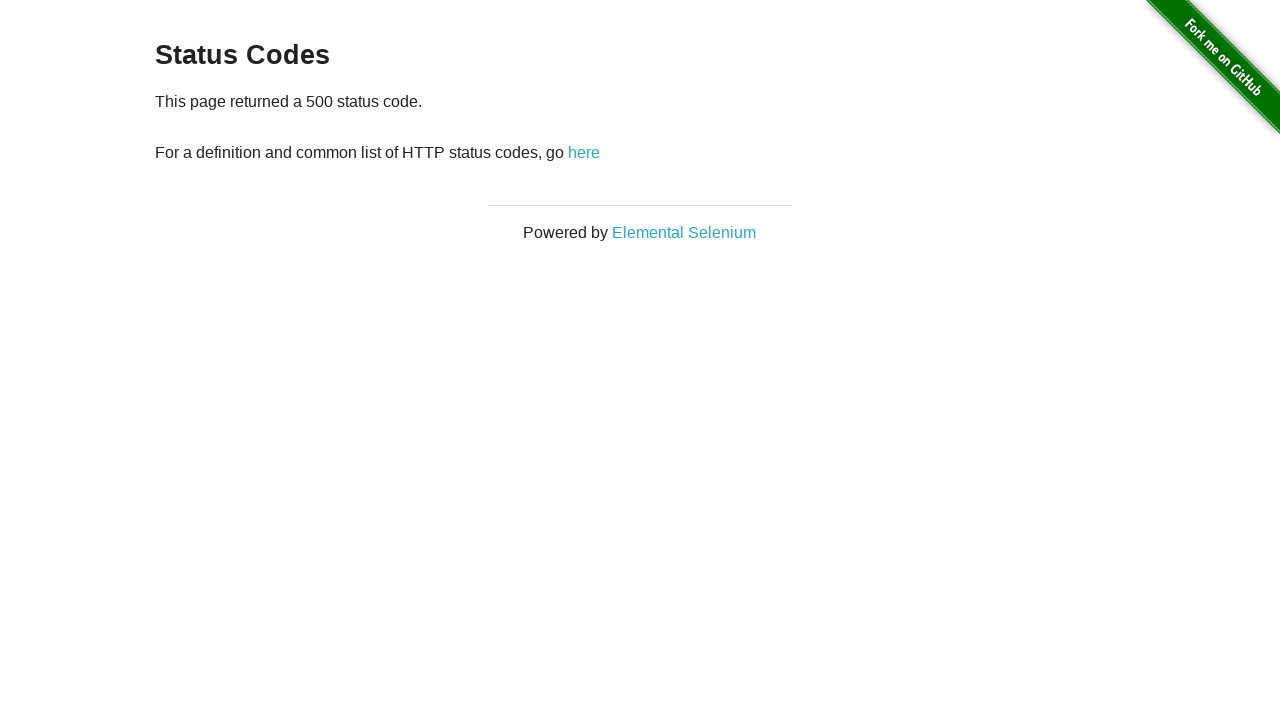

Verified response status 500 matches expected status code
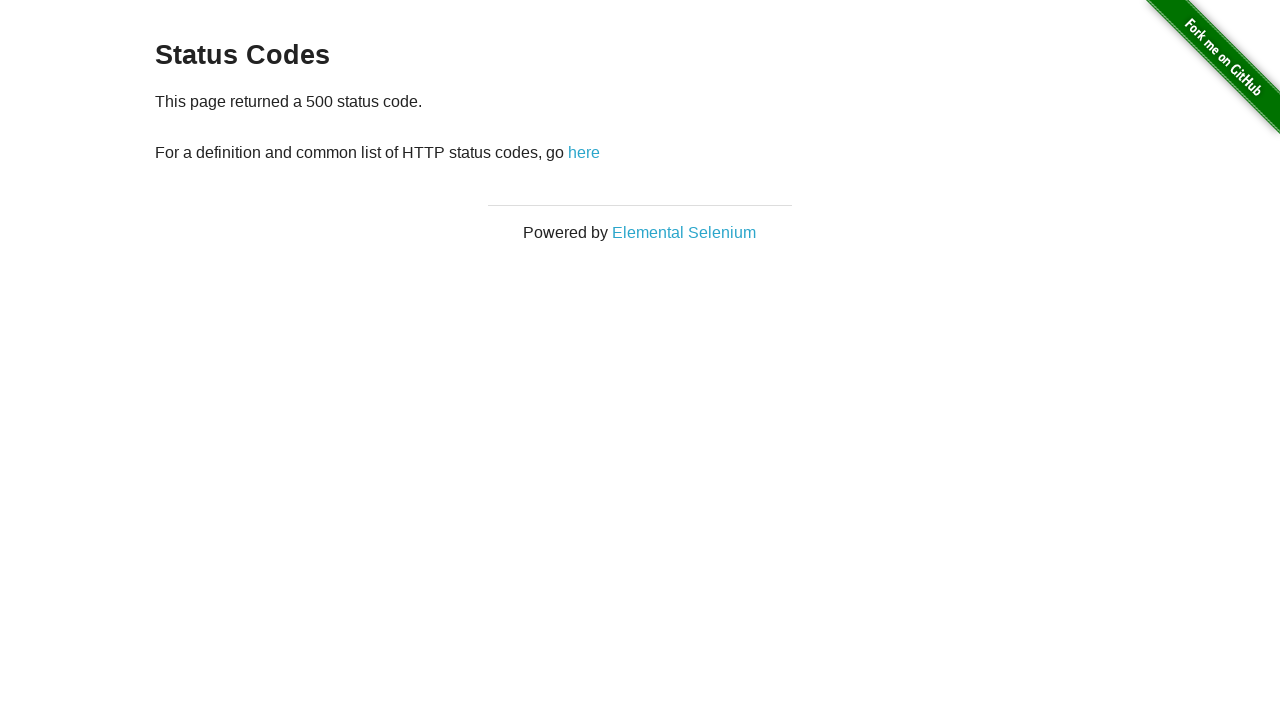

Navigated back to status codes page for next test
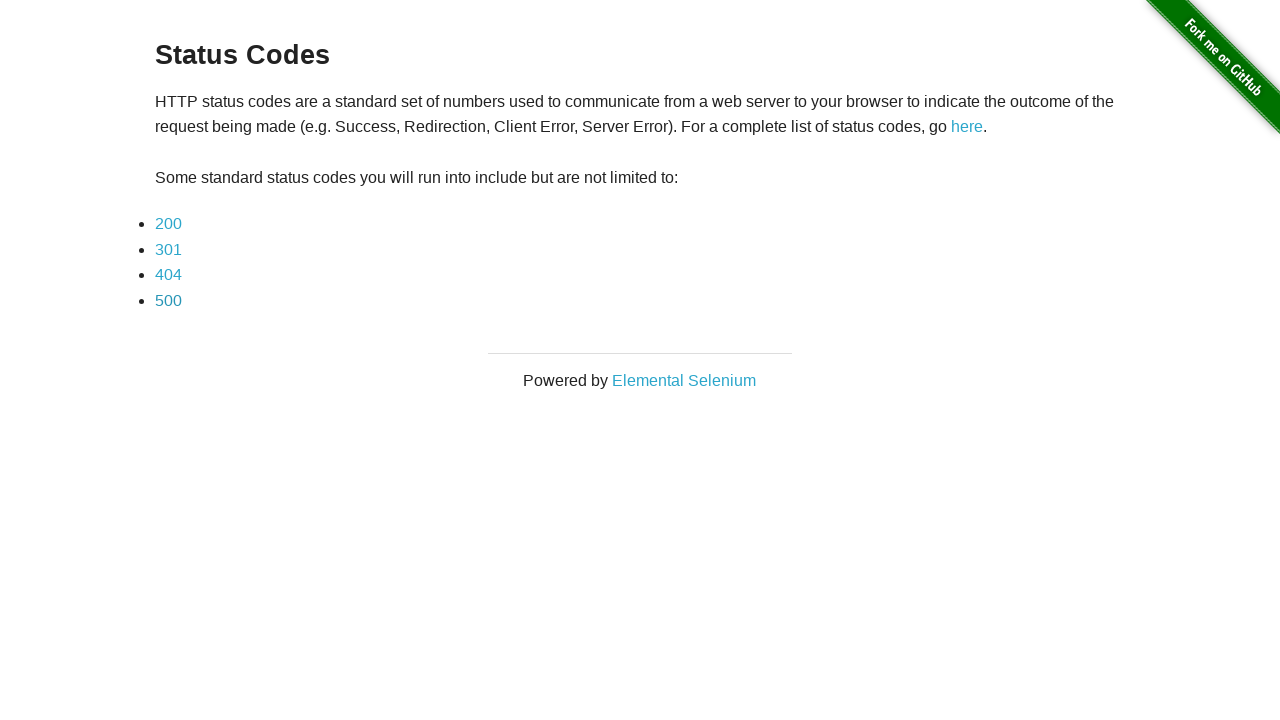

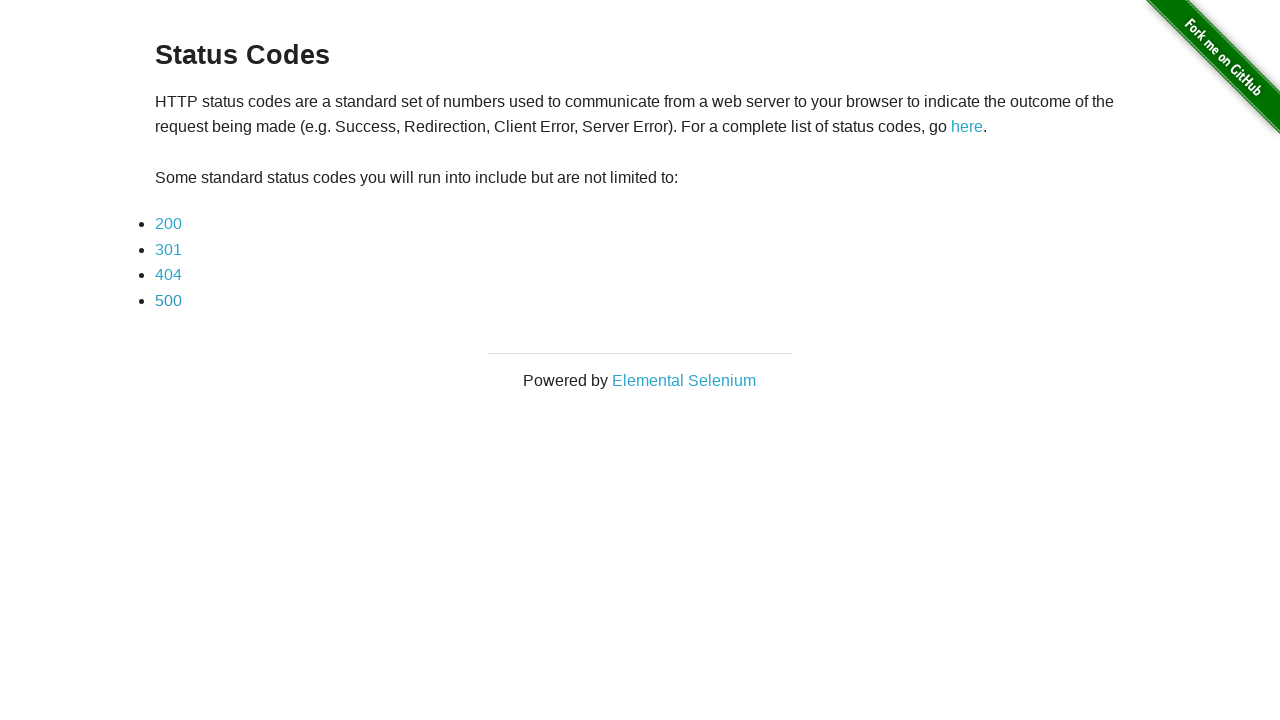